Reads two numbers from the page, calculates their sum, selects the result from a dropdown, and submits the form

Starting URL: http://suninjuly.github.io/selects1.html

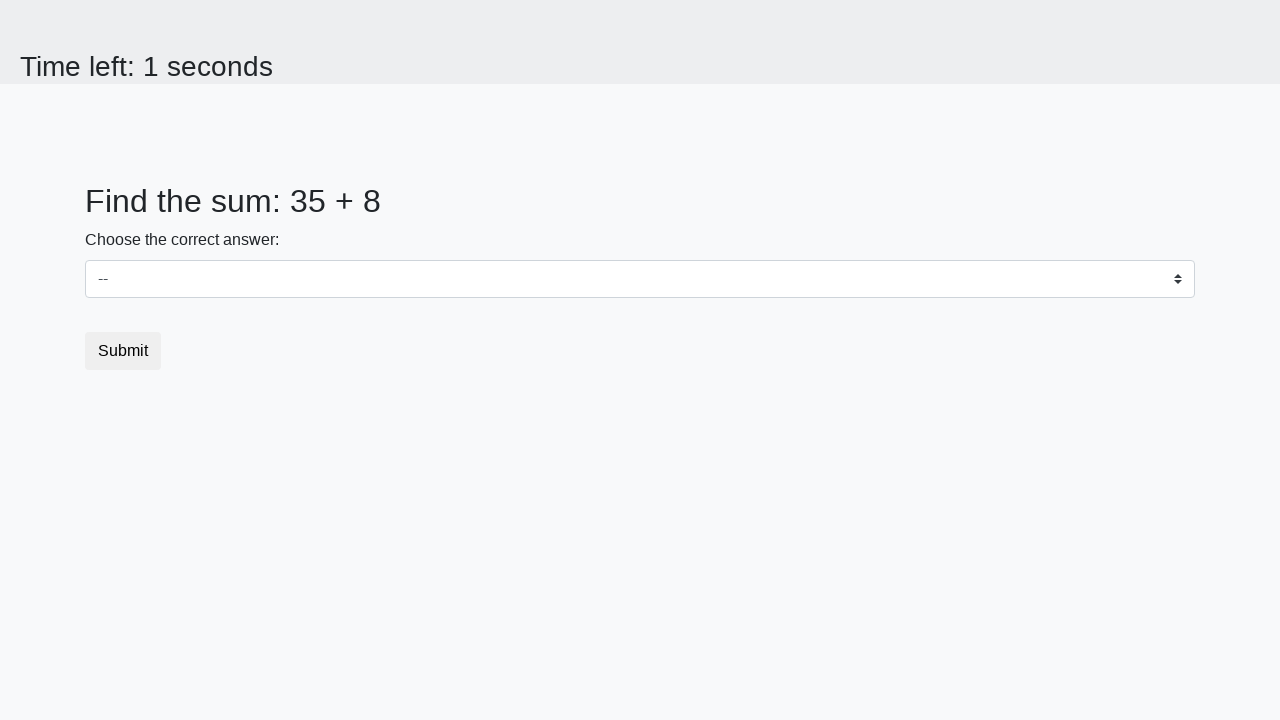

Read first number from page
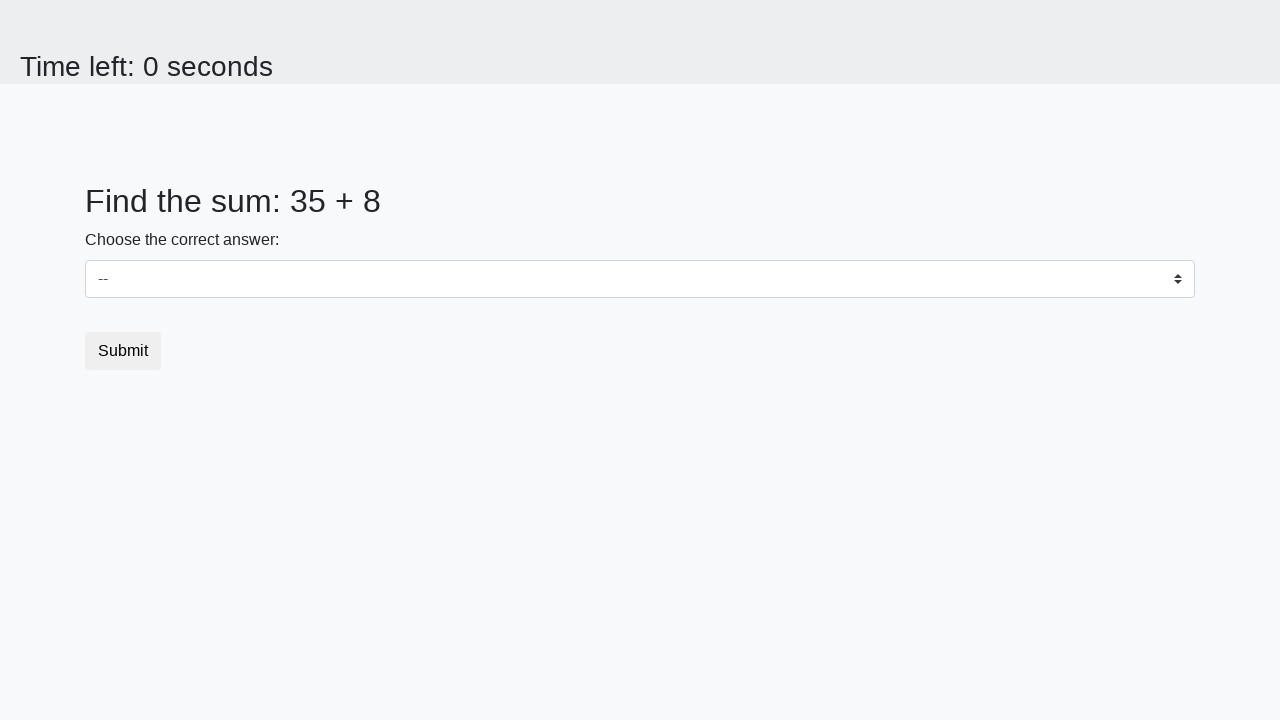

Read second number from page
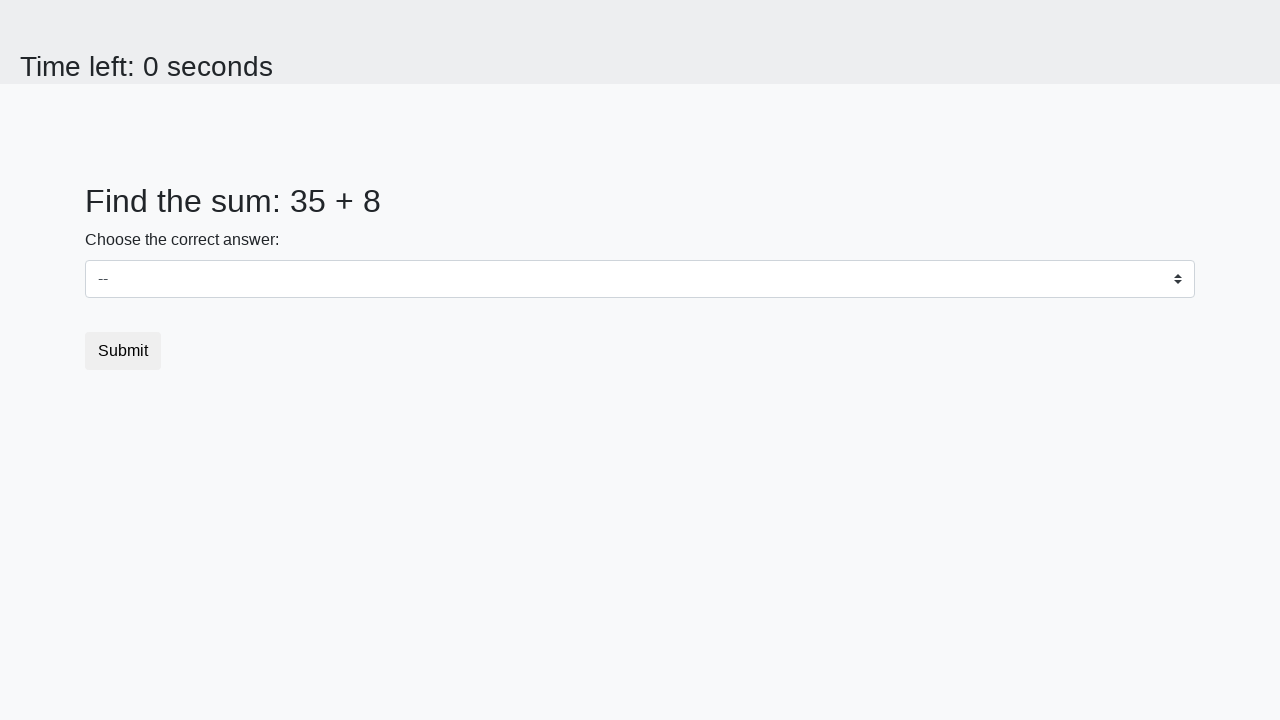

Calculated sum: 35 + 8 = 43
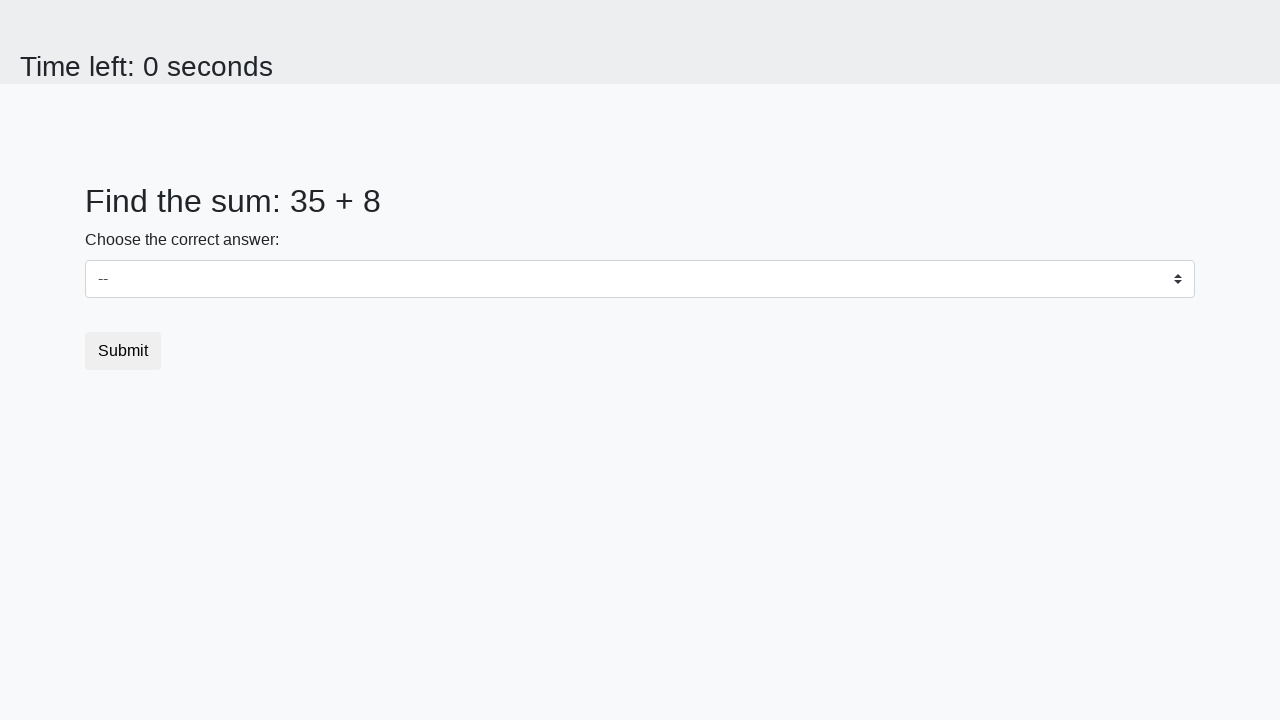

Selected 43 from dropdown on select
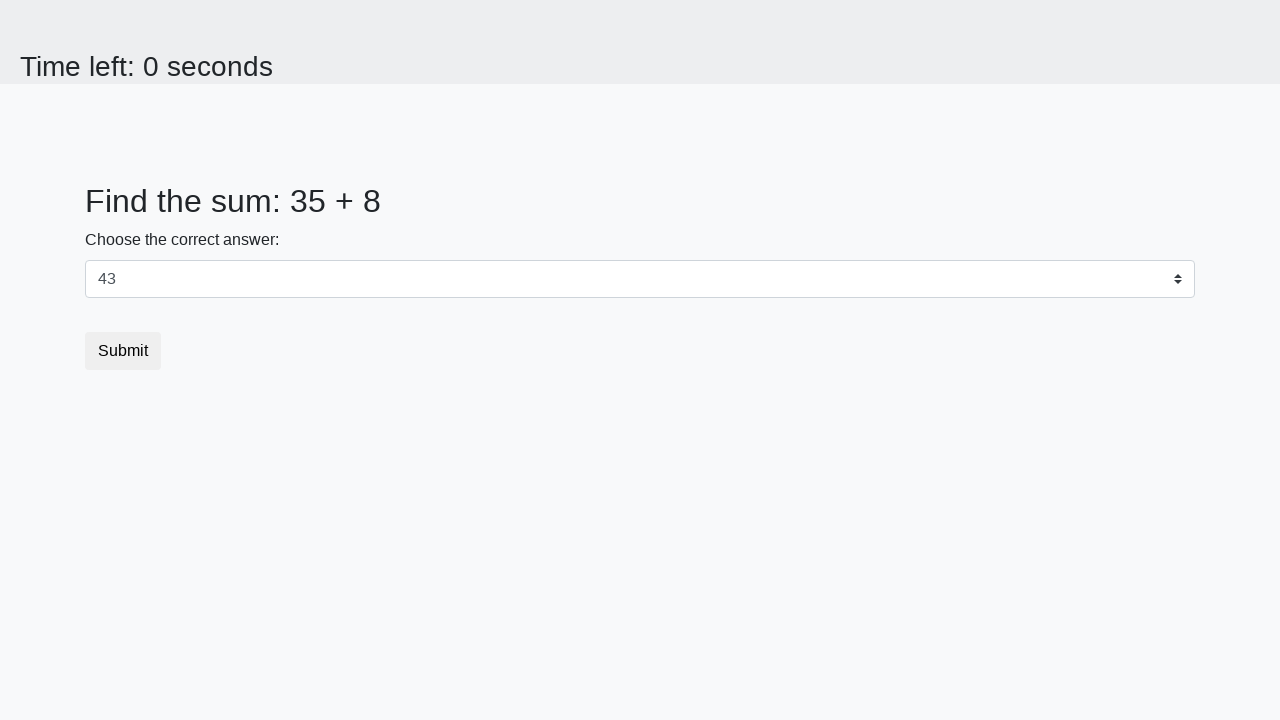

Clicked submit button at (123, 351) on button.btn
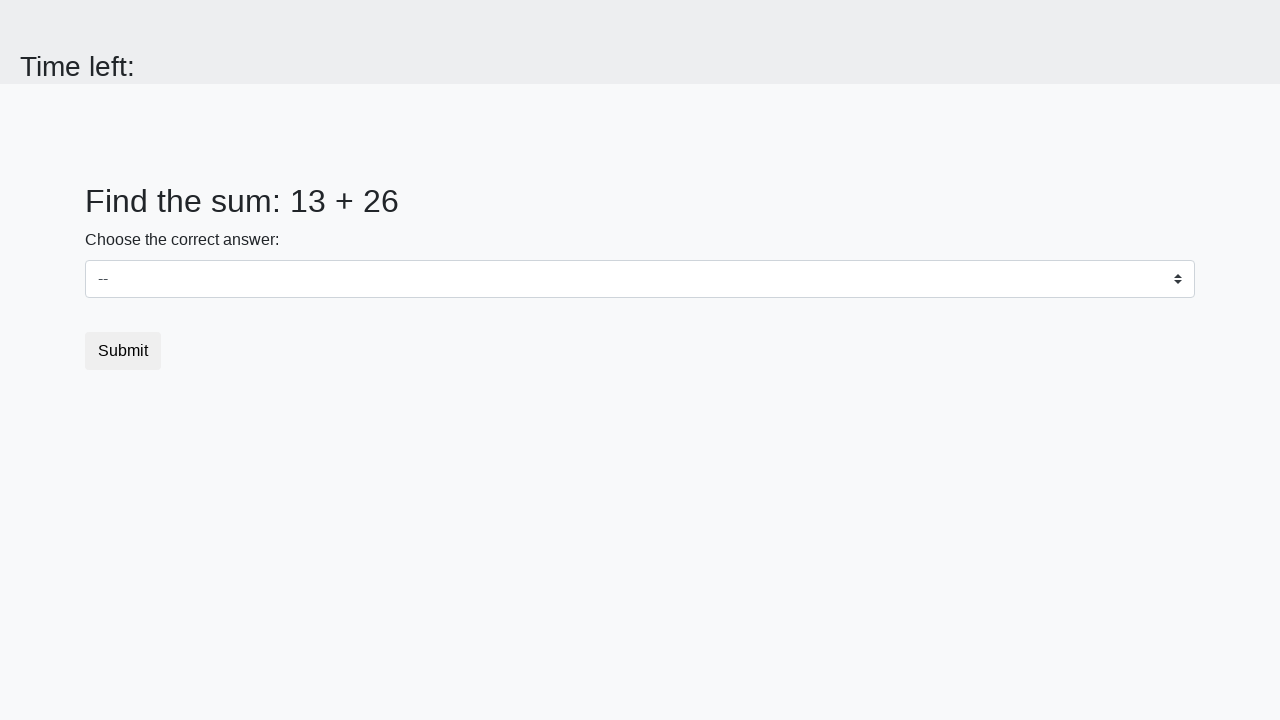

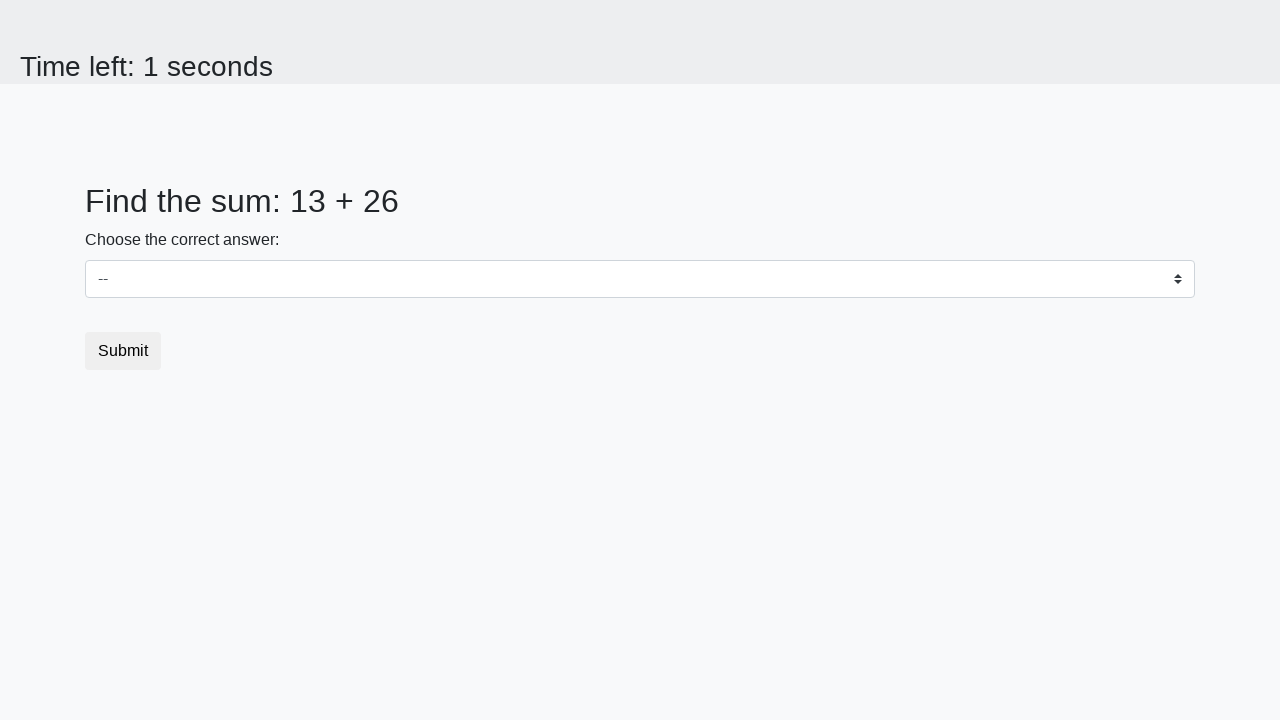